Tests a math puzzle form by reading a value from an image's custom attribute, calculating a result using a logarithmic formula, filling in the answer, checking required checkboxes/radio buttons, and submitting the form.

Starting URL: http://suninjuly.github.io/get_attribute.html

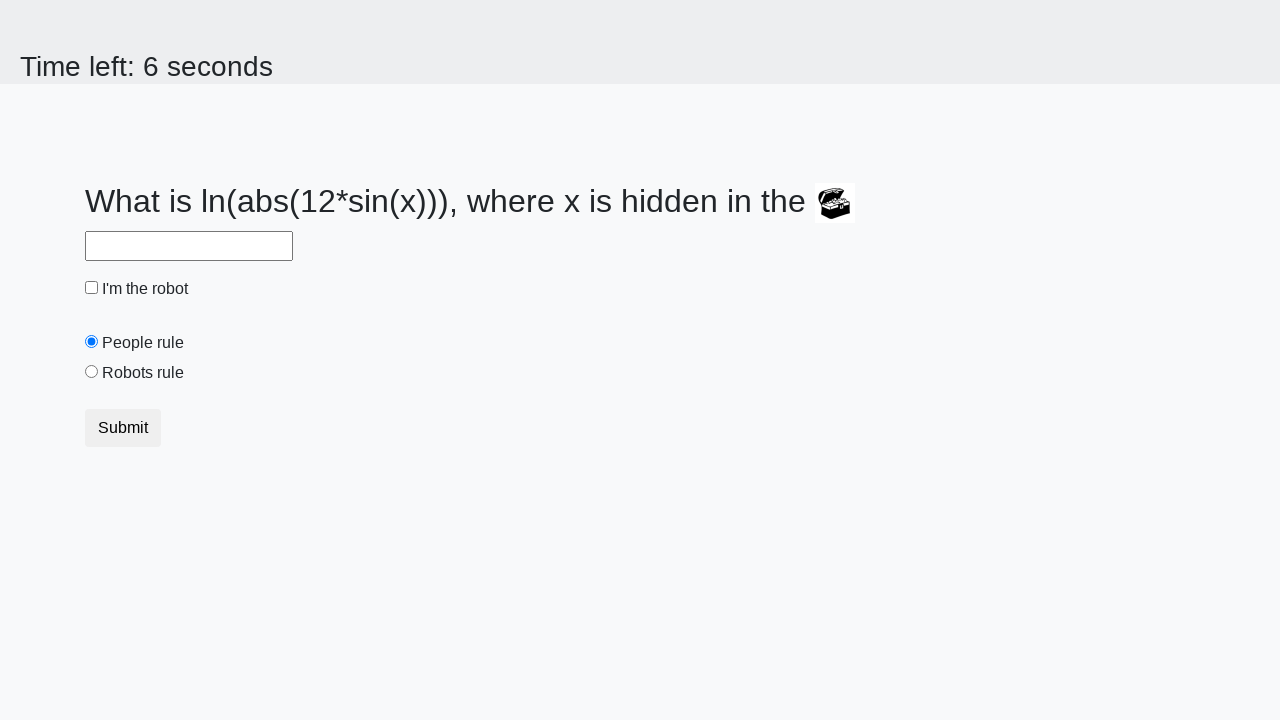

Located the image element
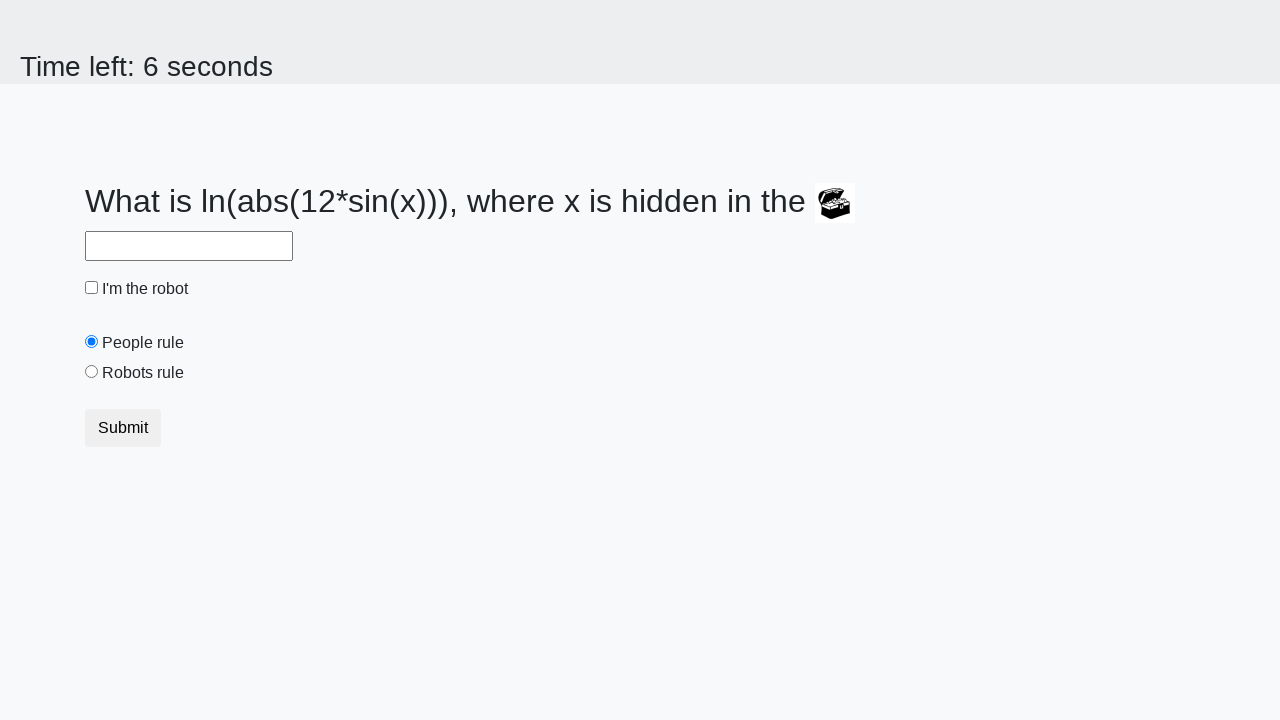

Retrieved 'valuex' attribute from image: 296
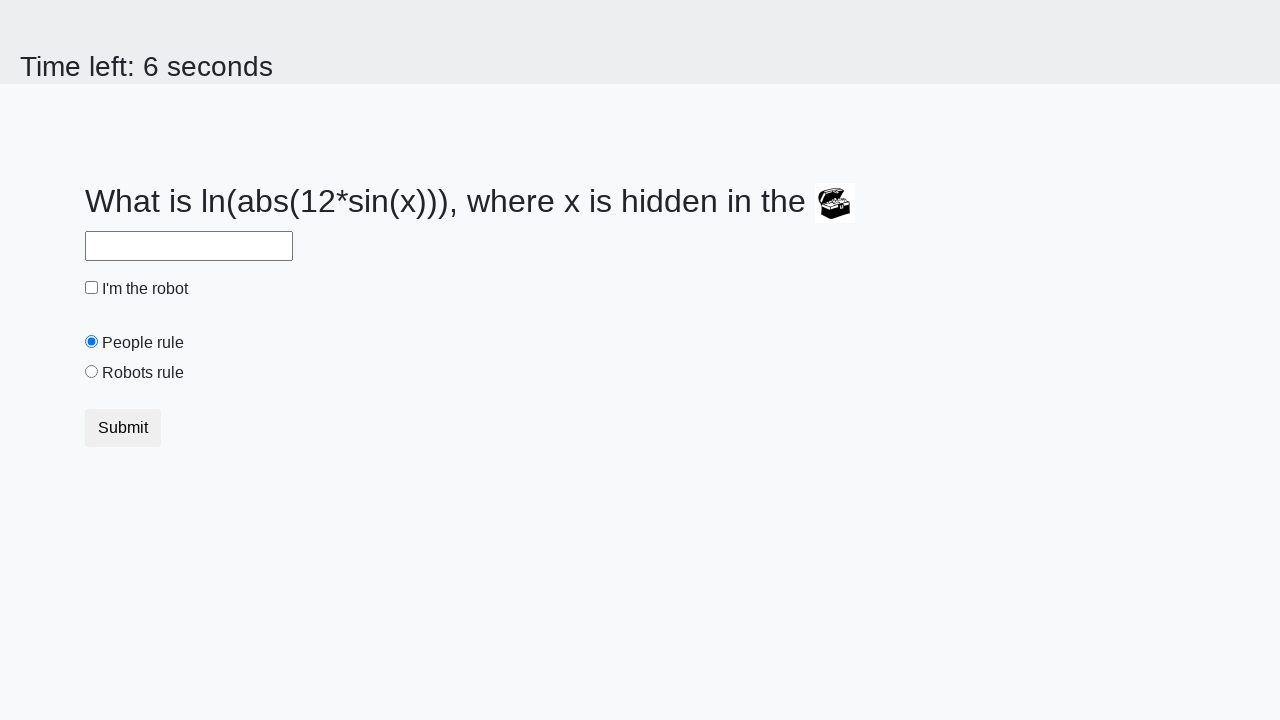

Calculated result using logarithmic formula: 2.0335461532404766
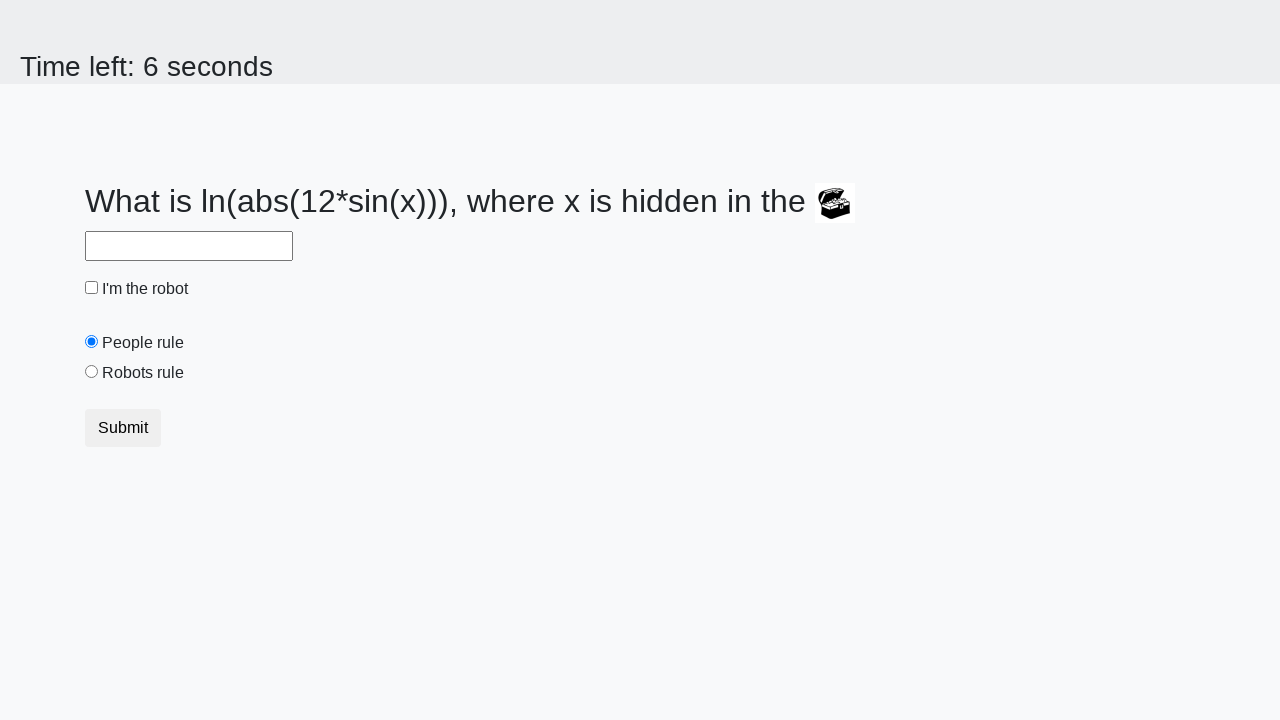

Filled answer field with calculated value: 2.0335461532404766 on #answer
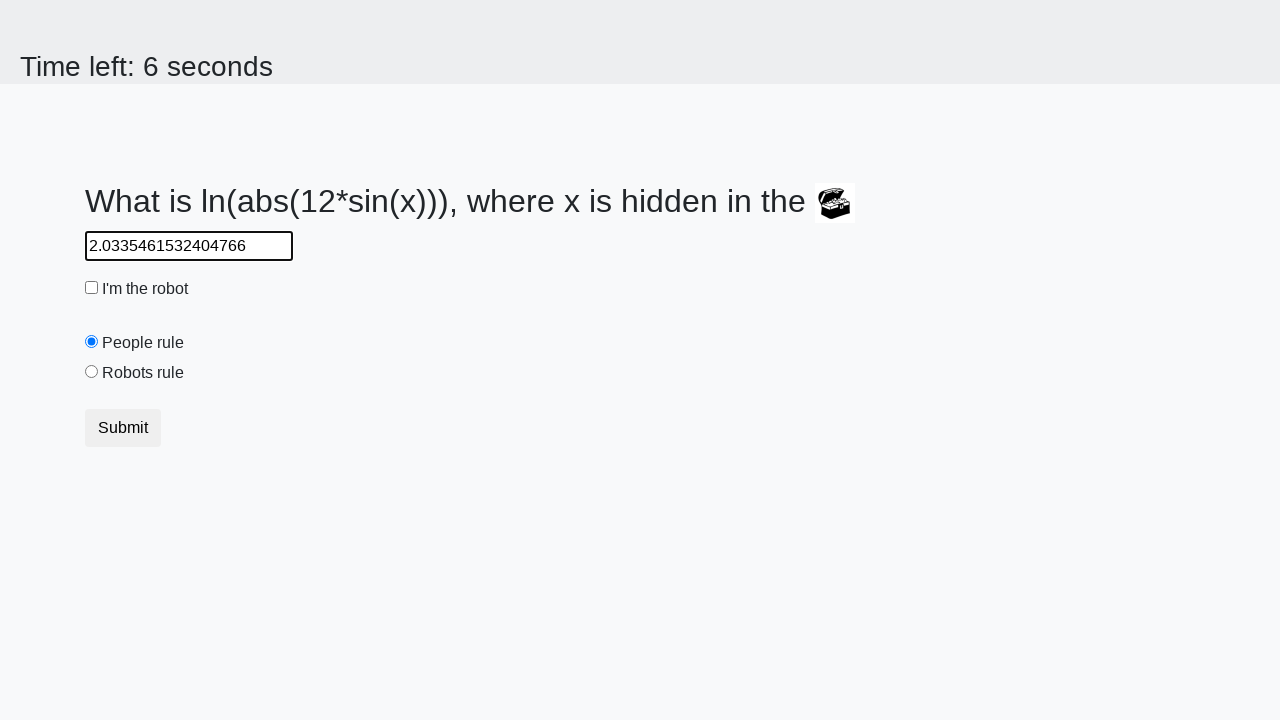

Clicked the robot checkbox at (92, 288) on #robotCheckbox
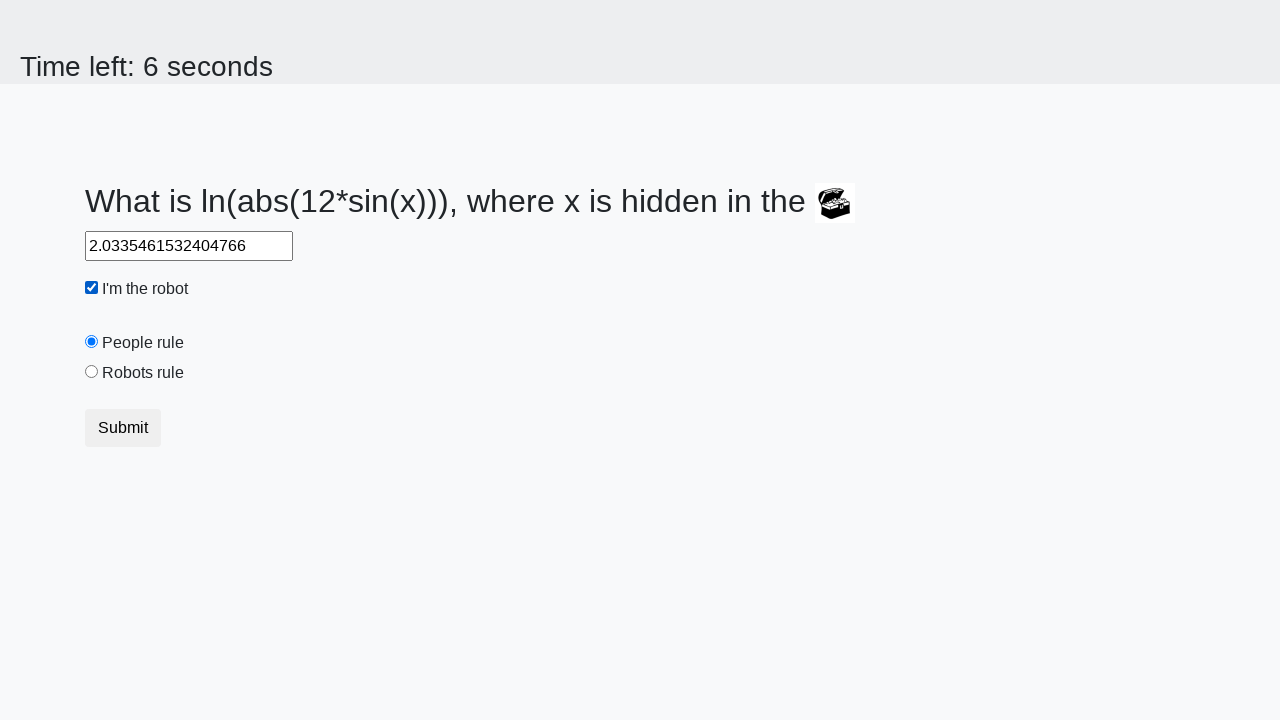

Clicked the 'robots rule' radio button at (92, 372) on #robotsRule
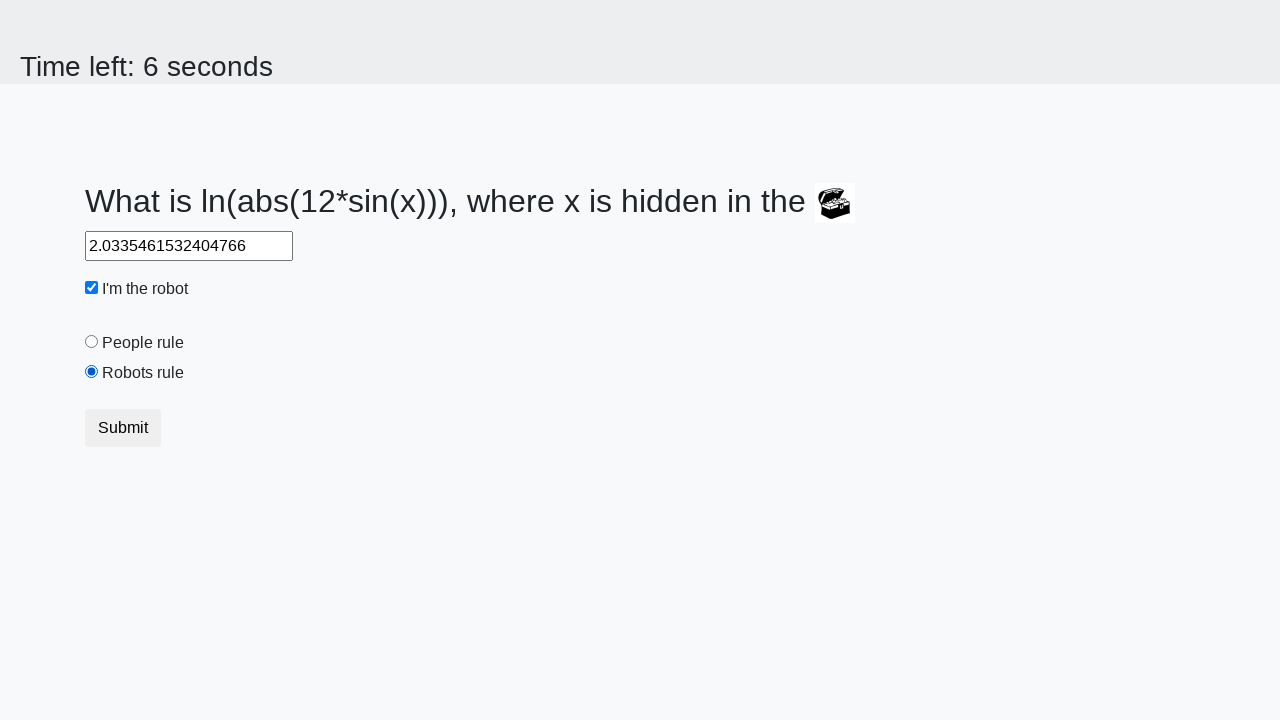

Clicked the submit button to submit the form at (123, 428) on button
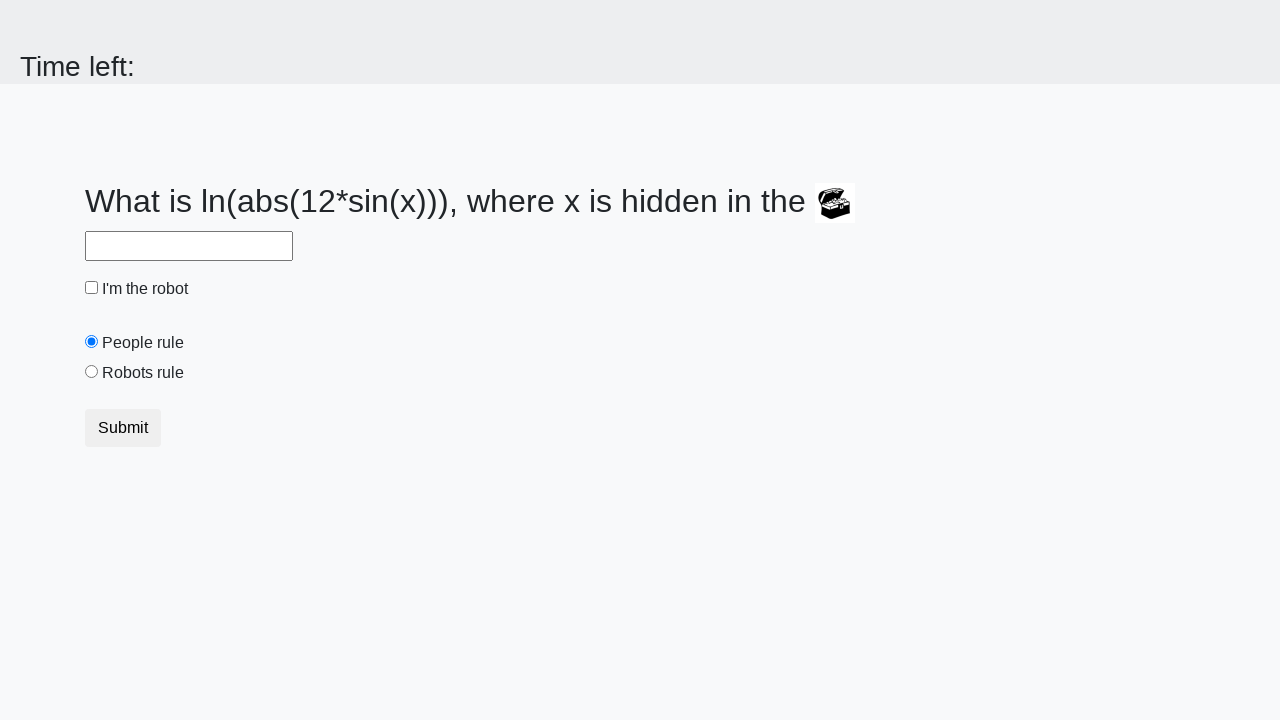

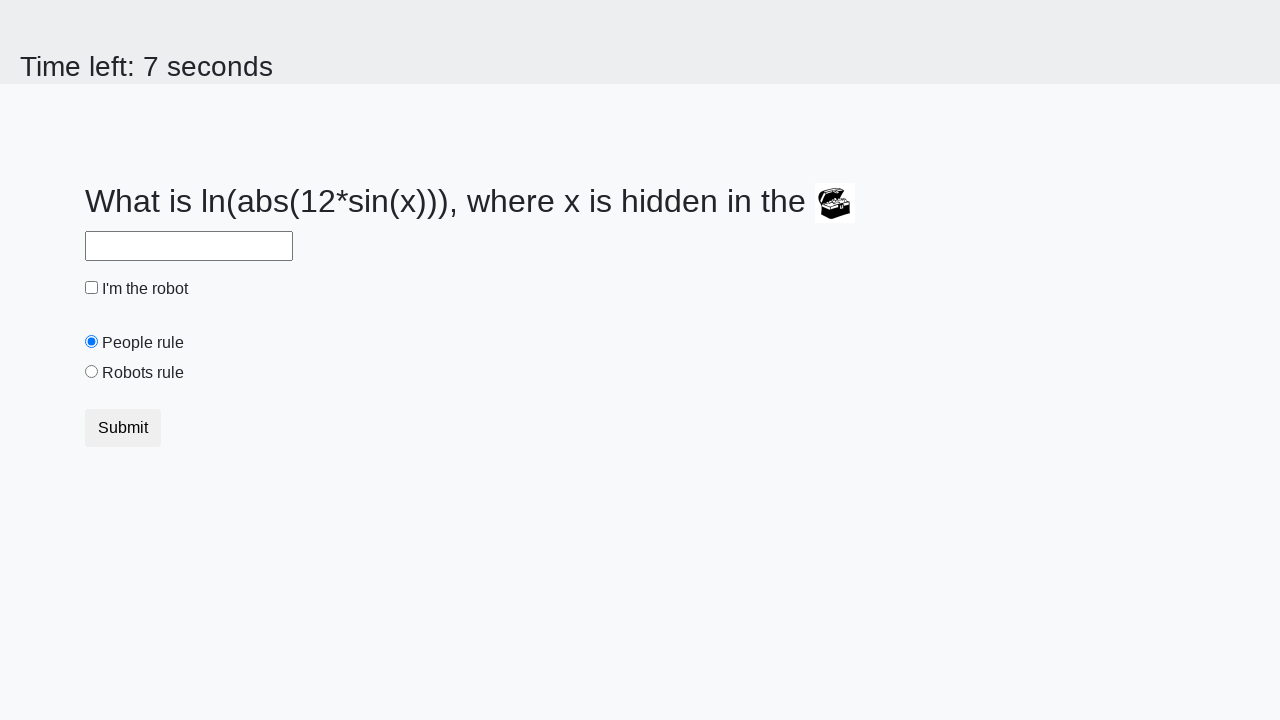